Navigates to a Hungarian weather website and attempts to find a non-existent element, demonstrating error handling for missing elements.

Starting URL: https://idokep.hu

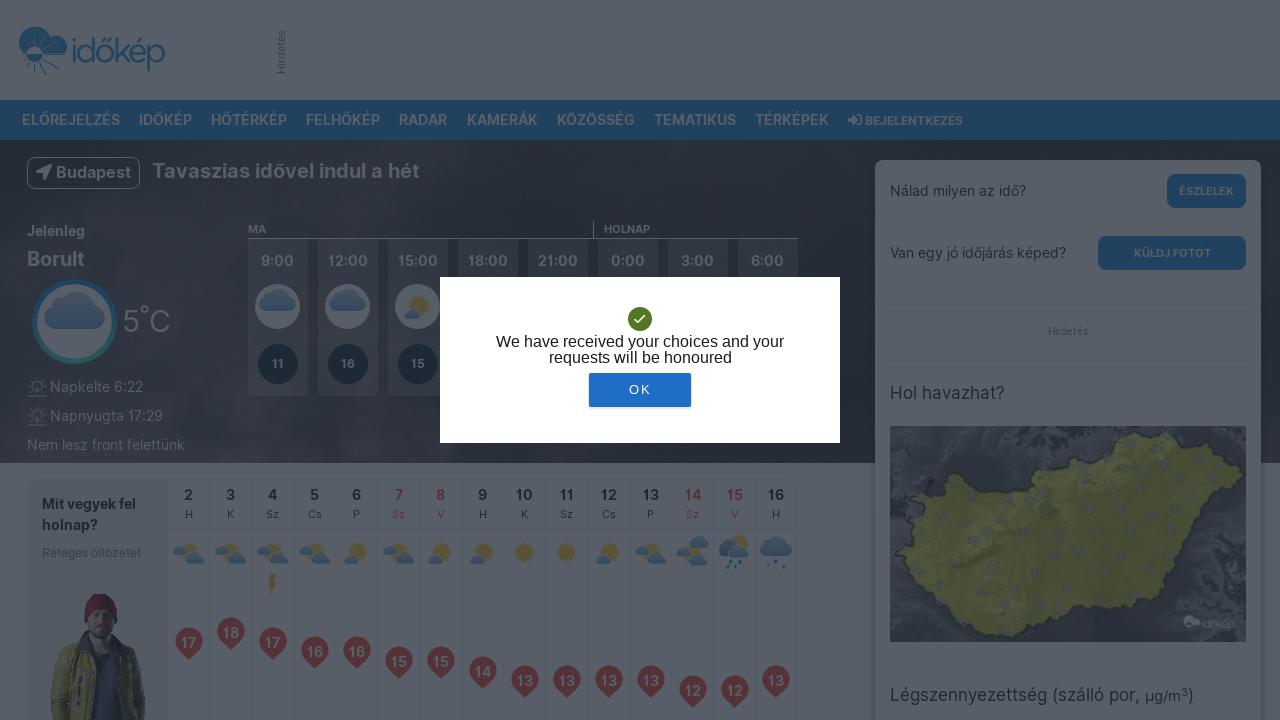

Element with id 'nemletezik' was not found on the page (expected error)
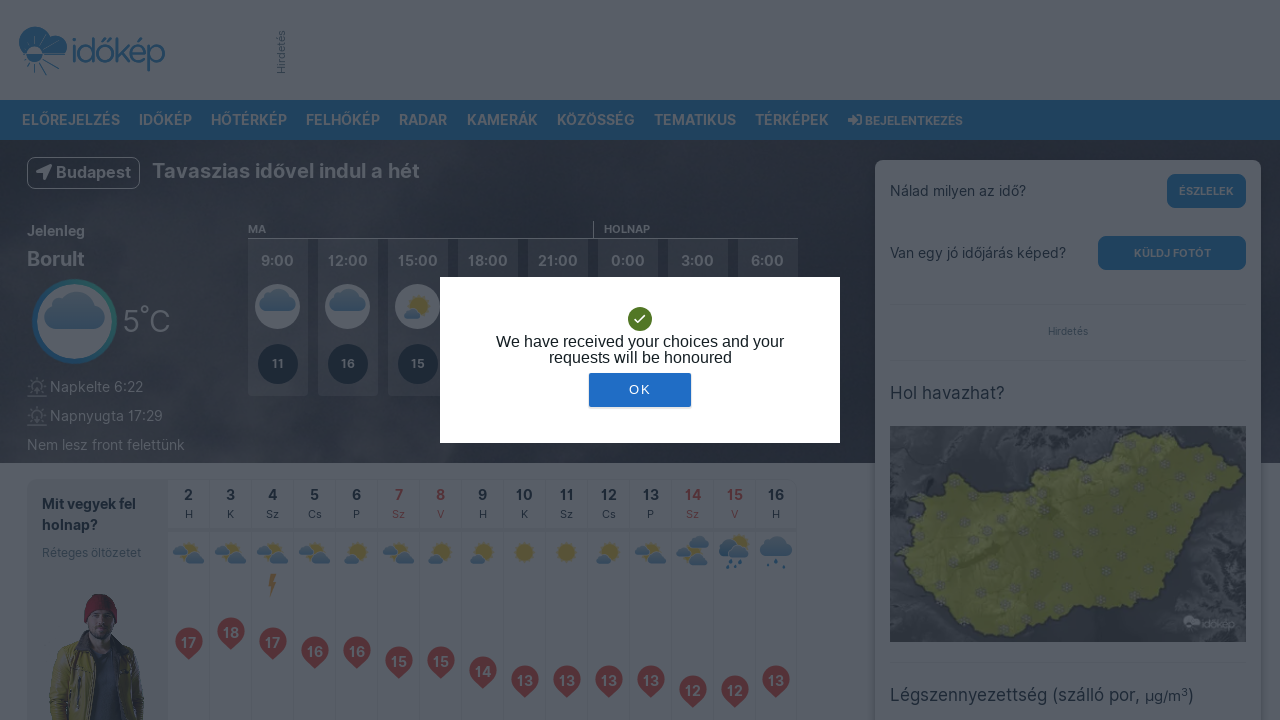

Page loaded successfully to domcontentloaded state
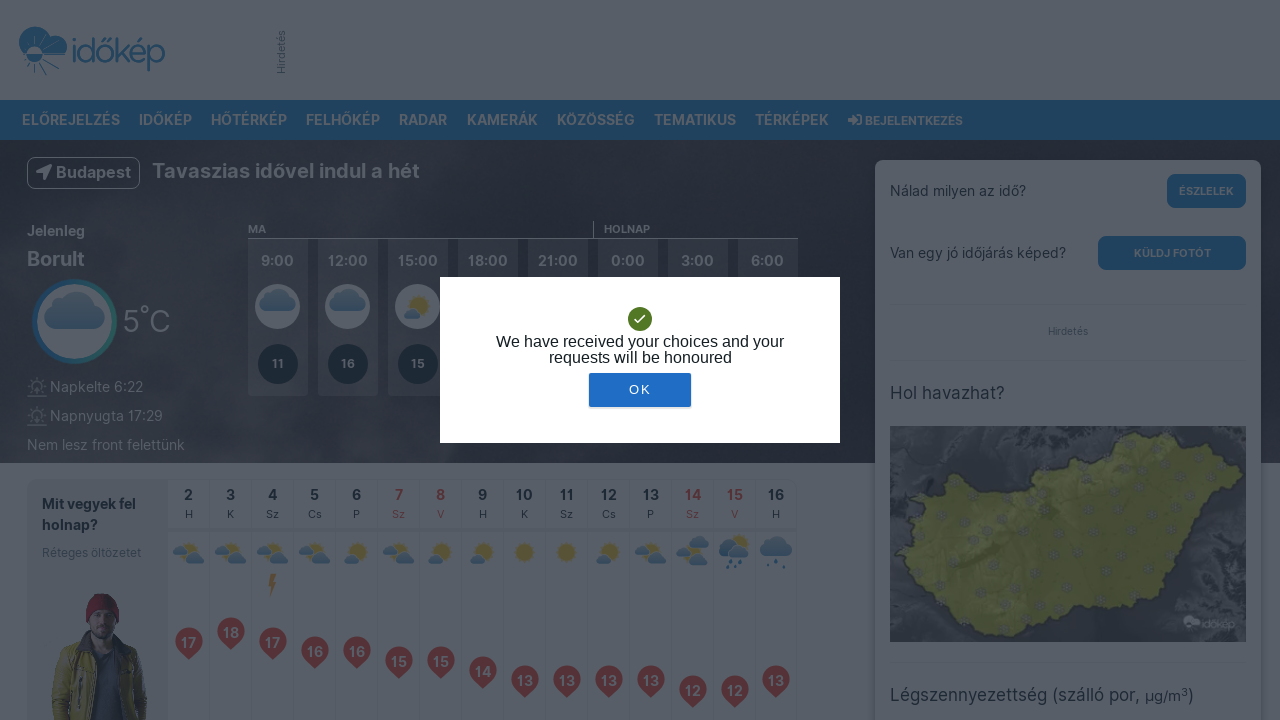

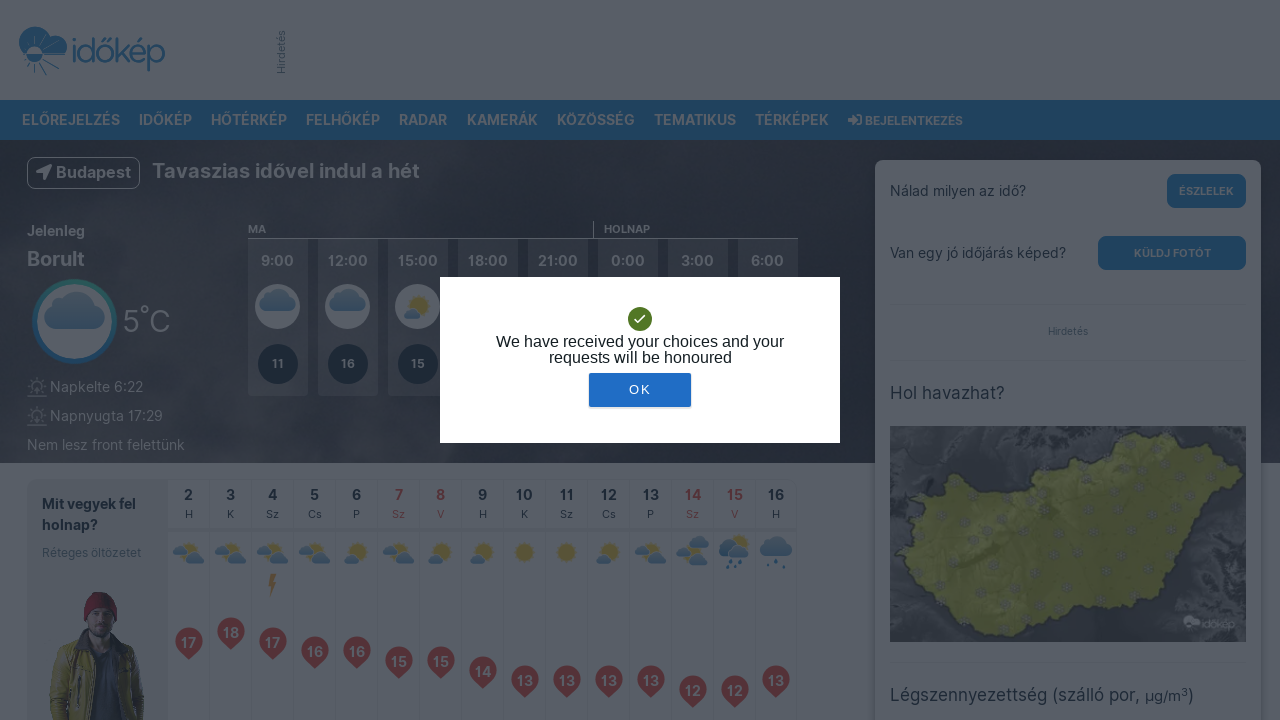